Tests search and navigation on YMCA Cape Cod website by searching for pool and navigating to swim lessons page (duplicate test)

Starting URL: https://ymcacapecod.org/

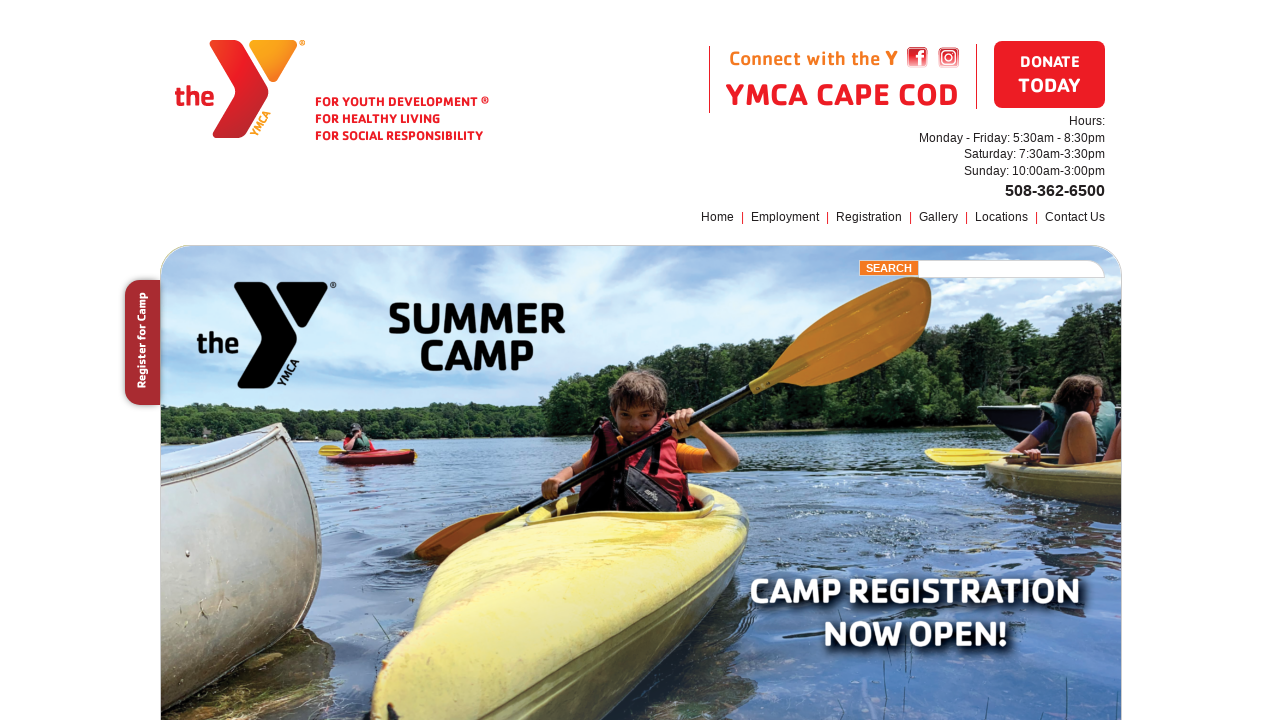

Filled search field with 'pool' on .field
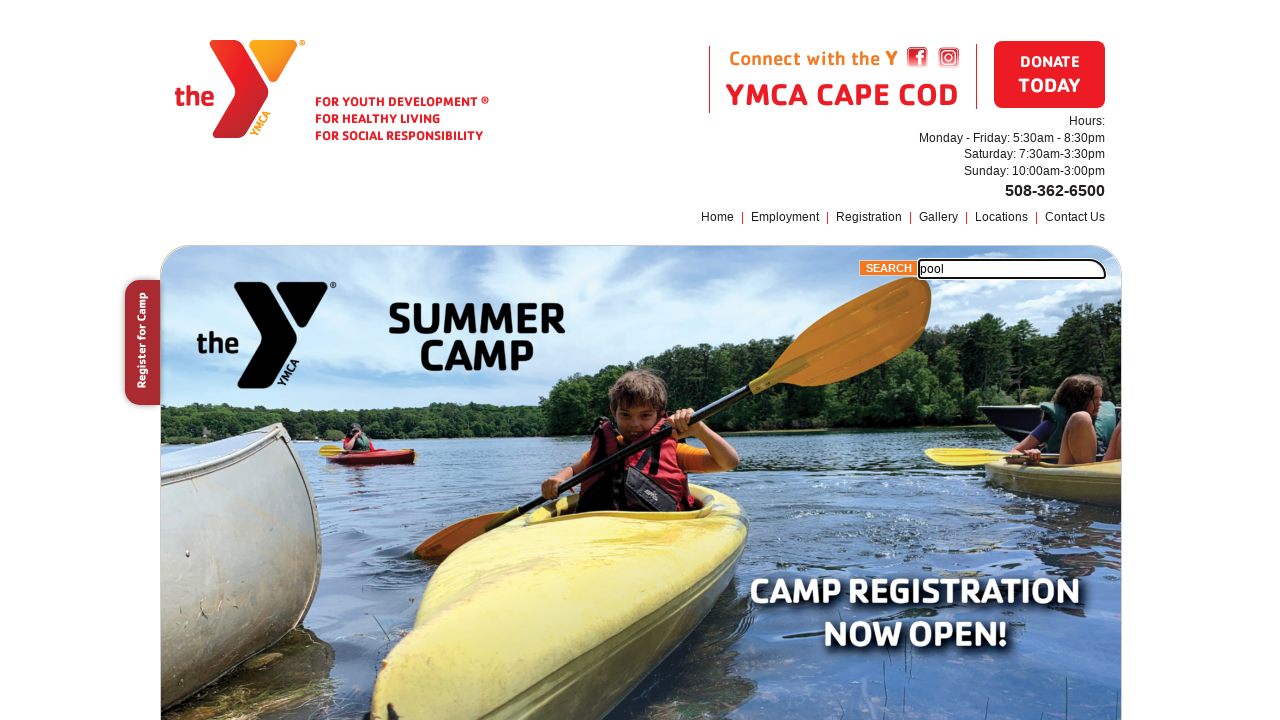

Clicked search button at (889, 268) on .submit
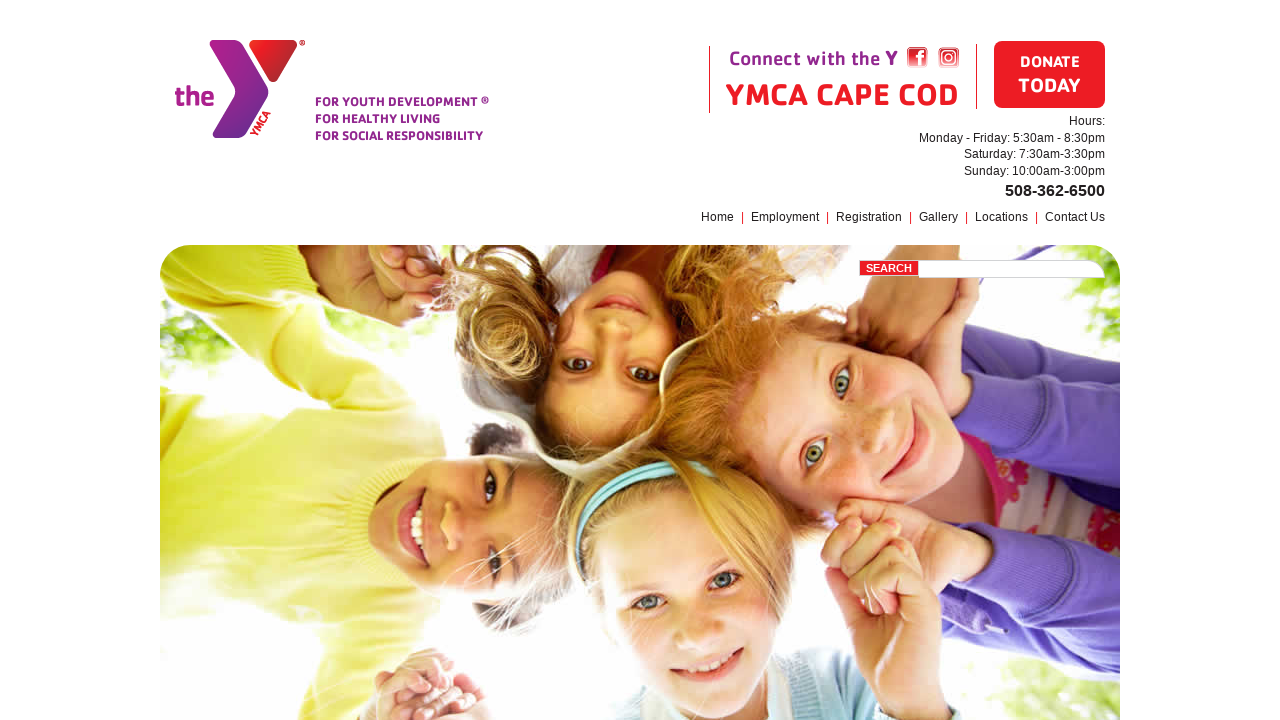

Clicked swimming link in footer at (670, 533) on xpath=//footer//a[@href='/programs/swimming/']
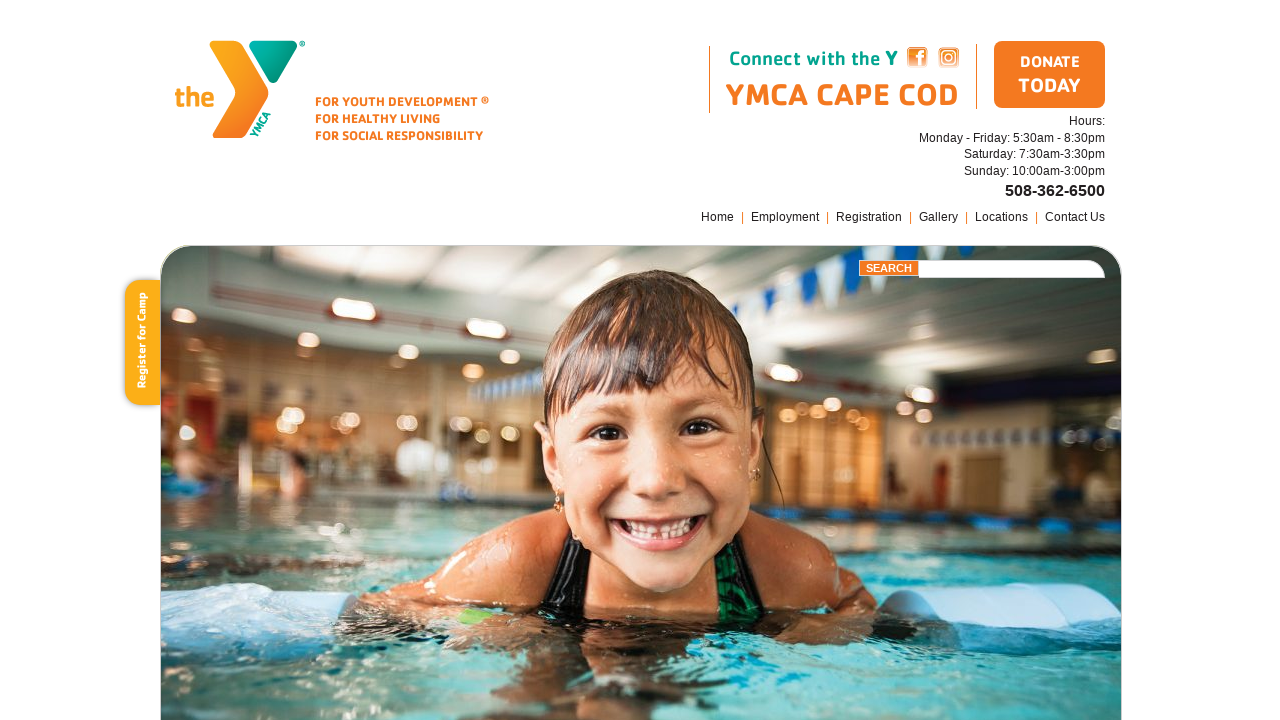

Swim lessons page loaded with program hero title
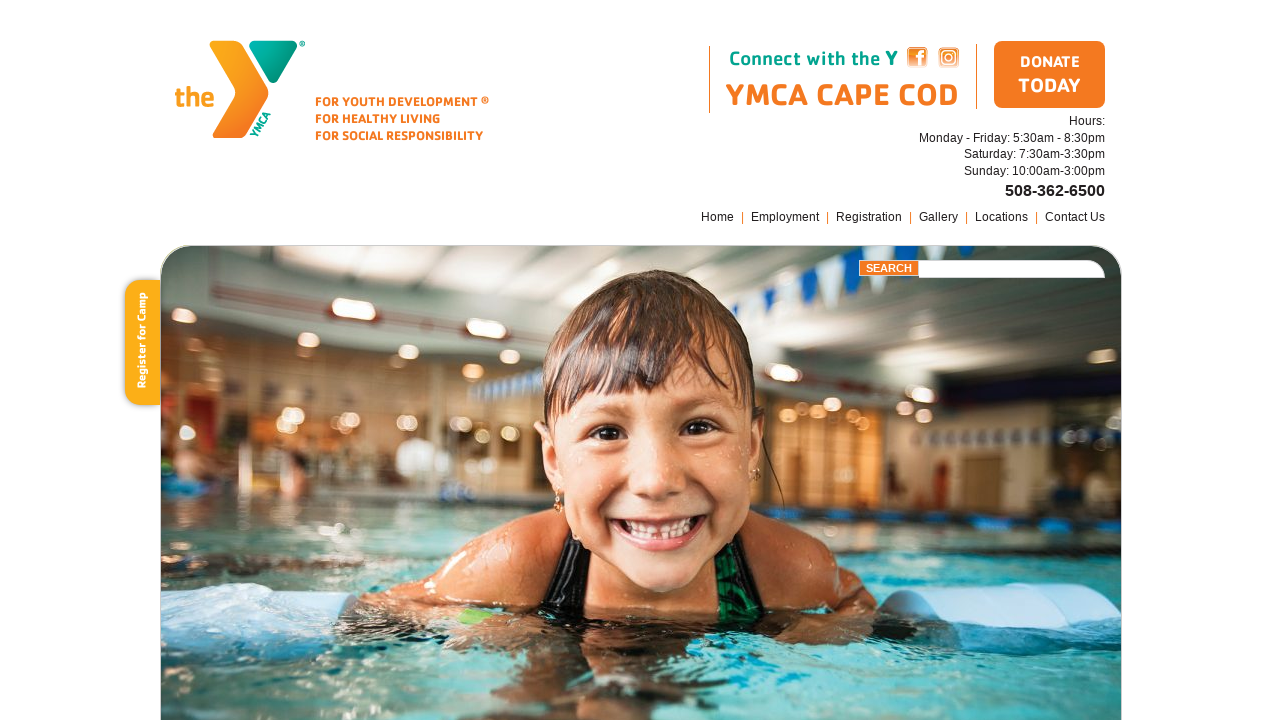

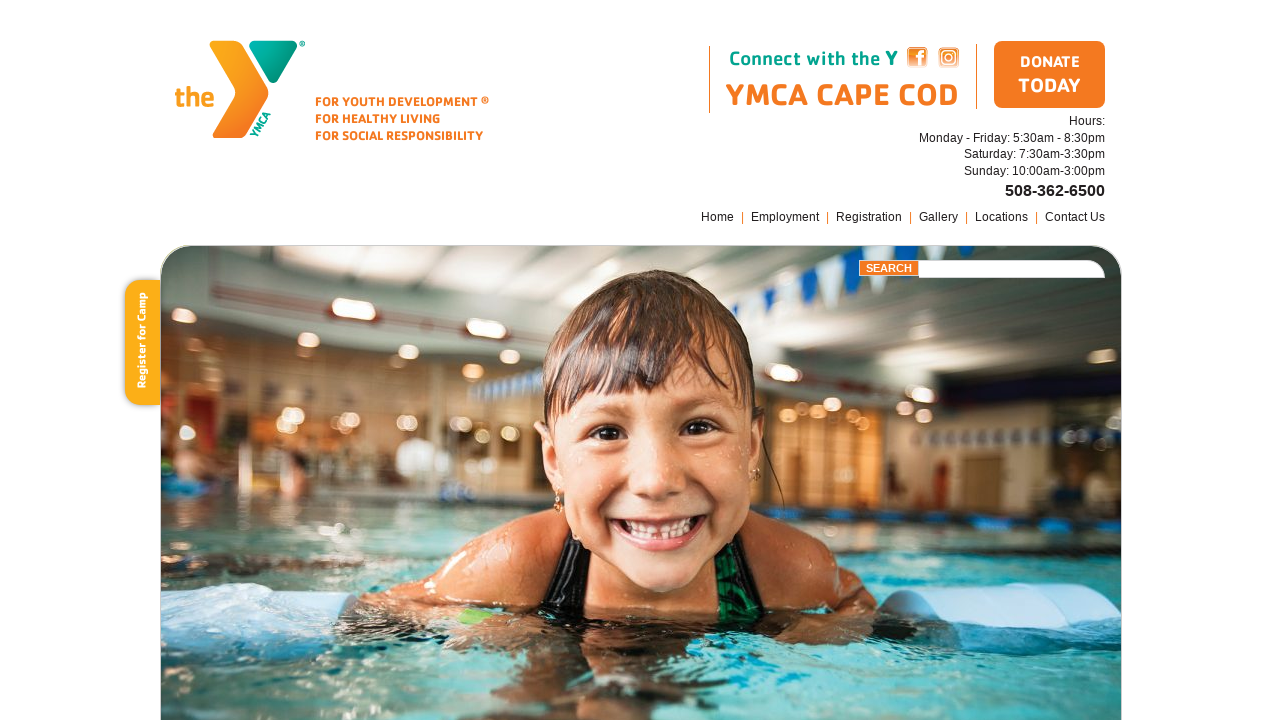